Tests accepting a JavaScript alert dialog and verifying the success message

Starting URL: https://the-internet.herokuapp.com/javascript_alerts

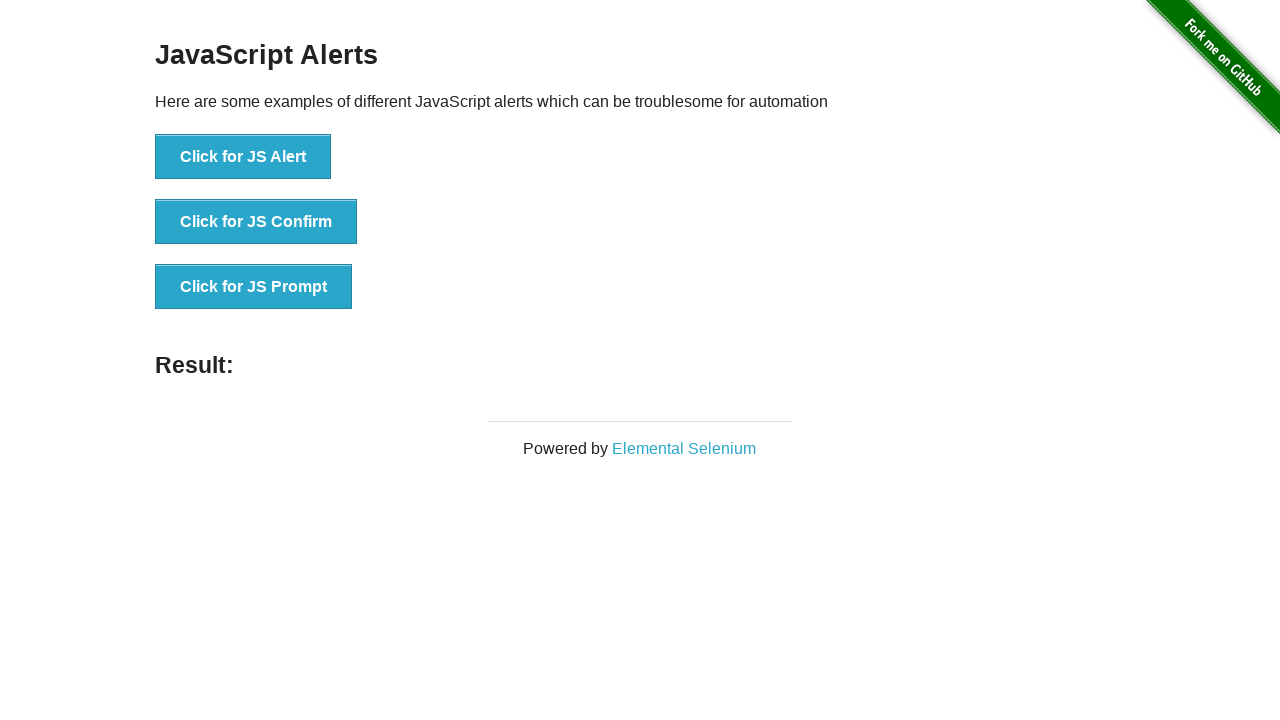

Clicked button to trigger JavaScript alert dialog at (243, 157) on xpath=//button[contains(@onclick,'jsAlert')]
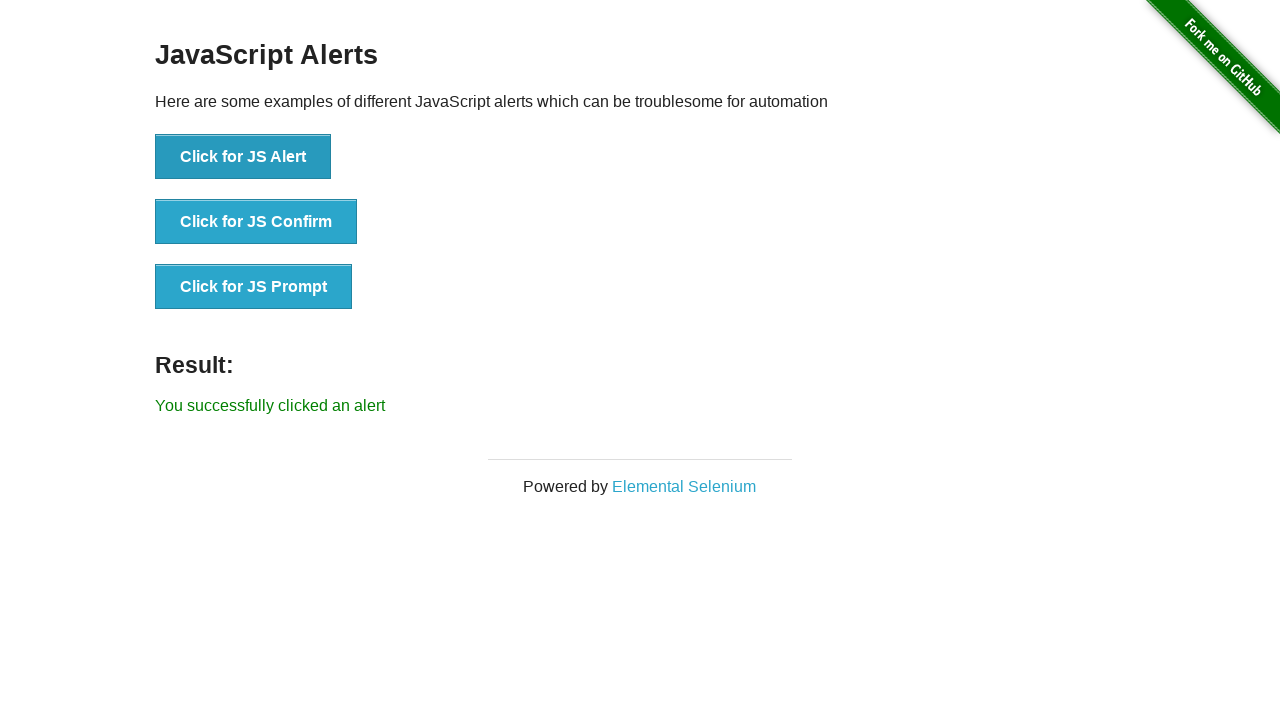

Set up dialog handler to accept alert
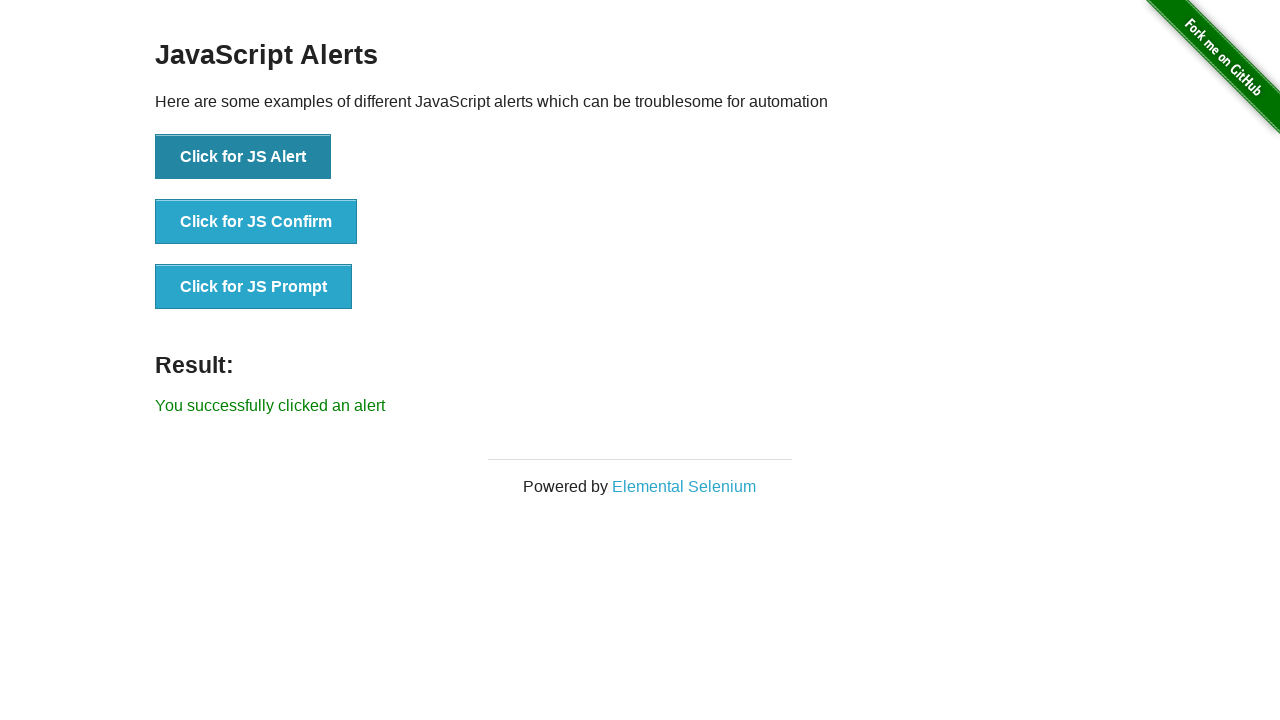

Located result message element
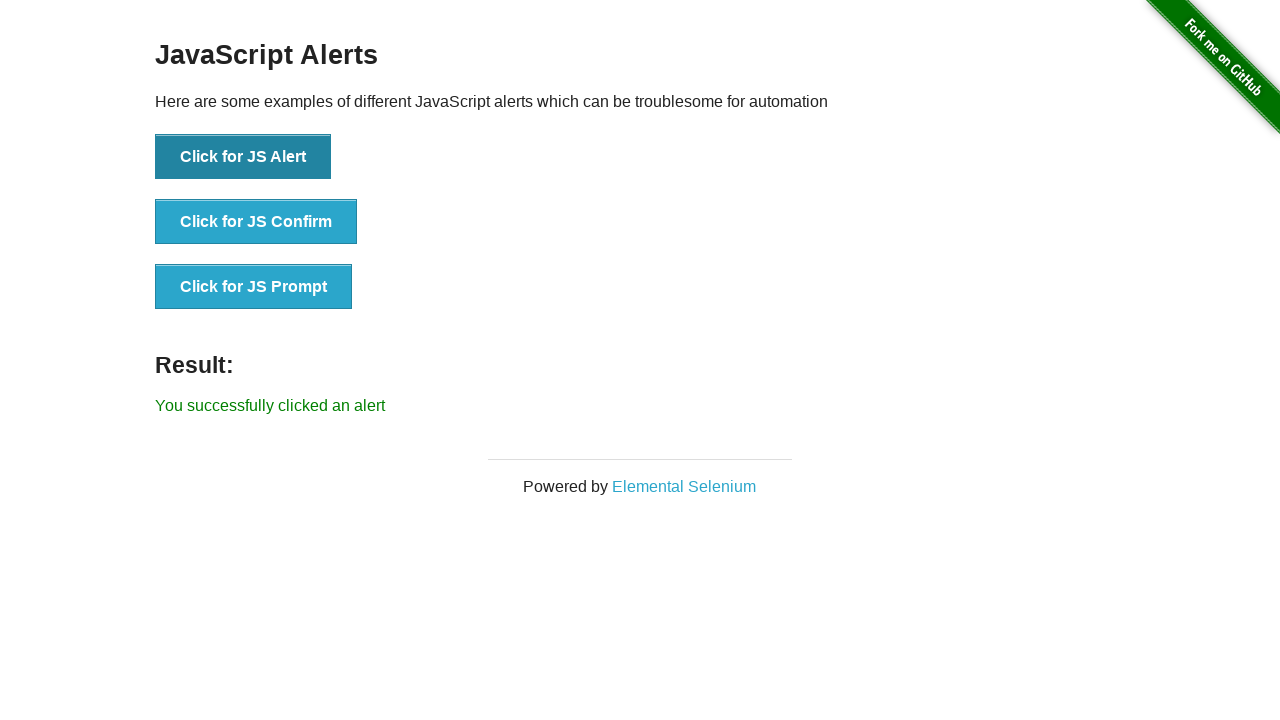

Result message element became visible
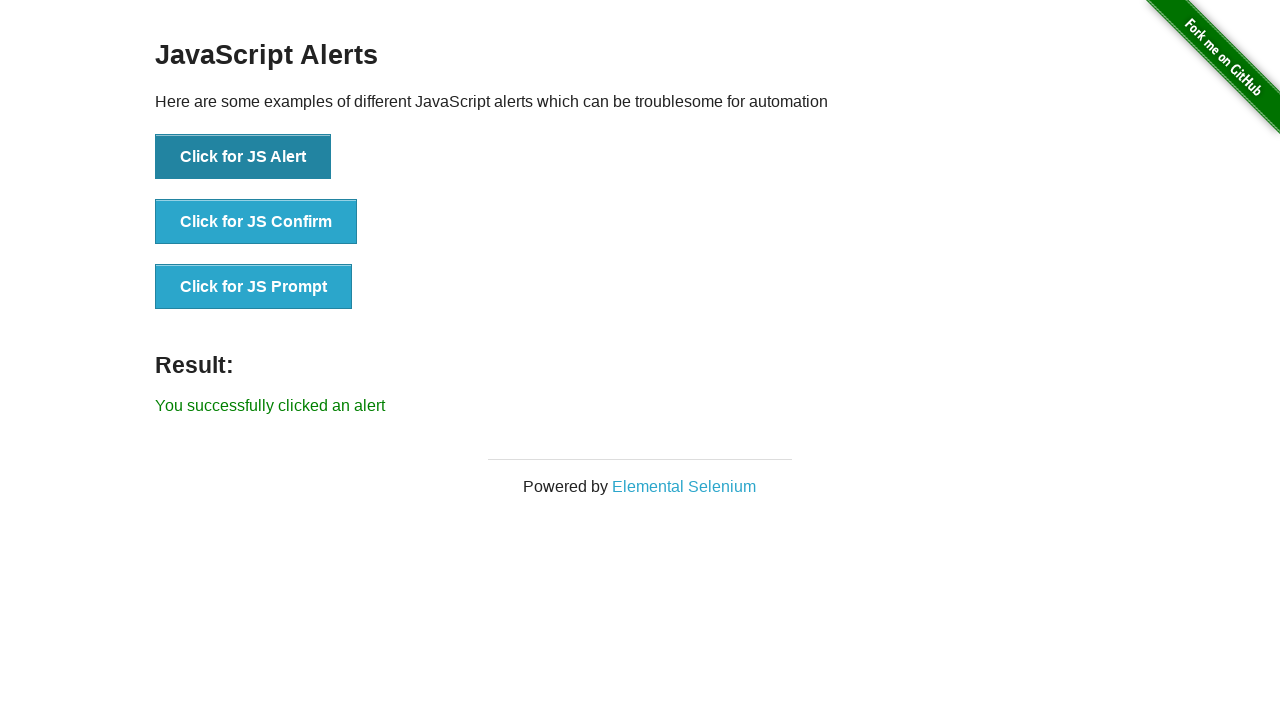

Verified success message: 'You successfully clicked an alert'
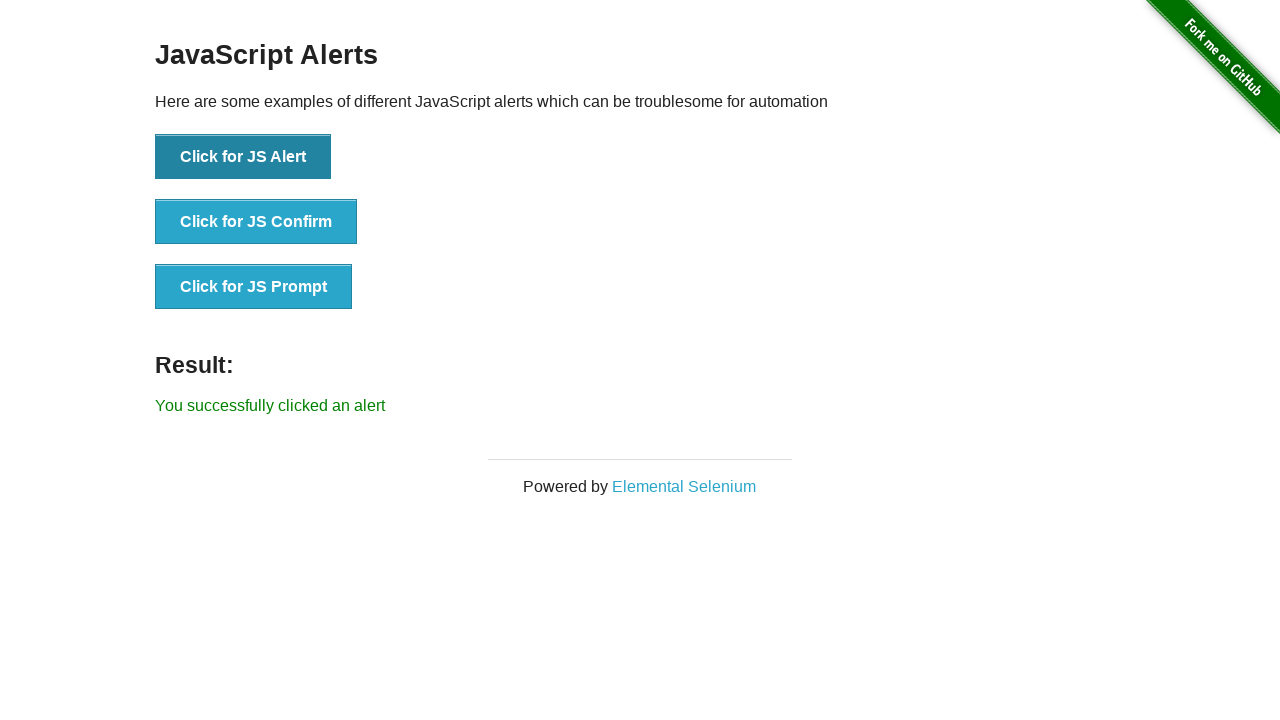

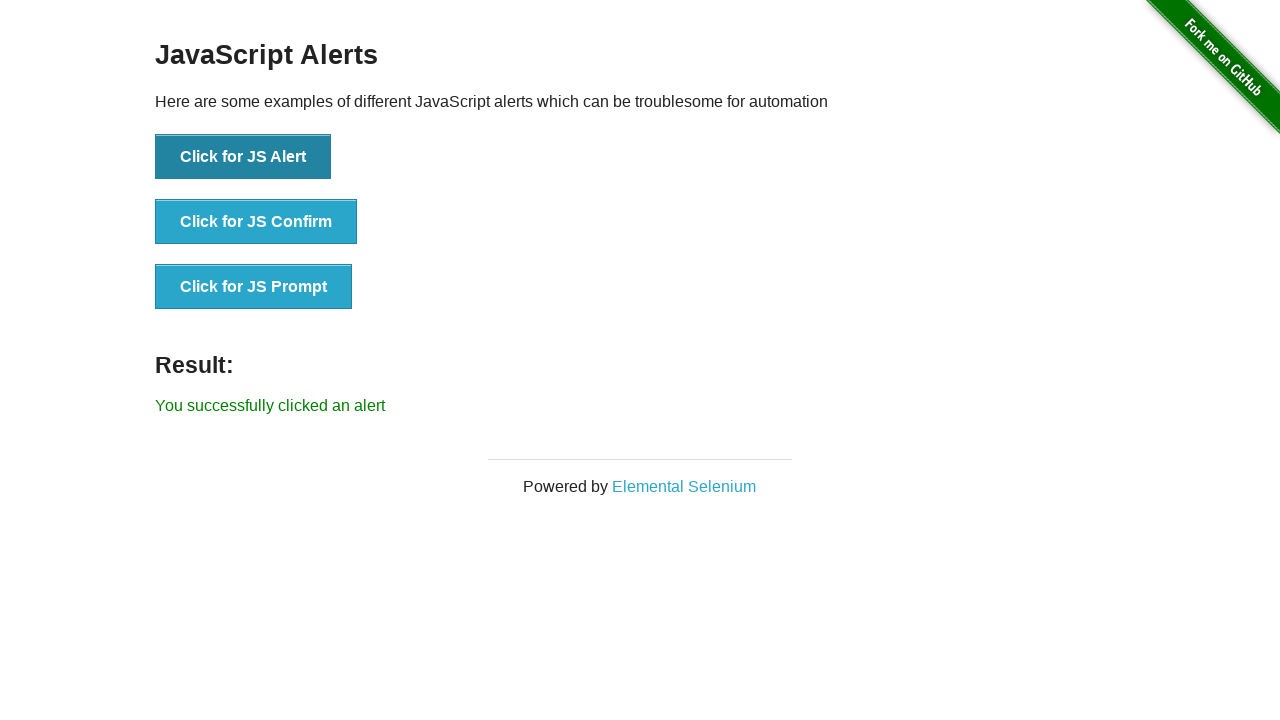